Tests navigation from the home page to the documentation page

Starting URL: https://cryptpad.fr

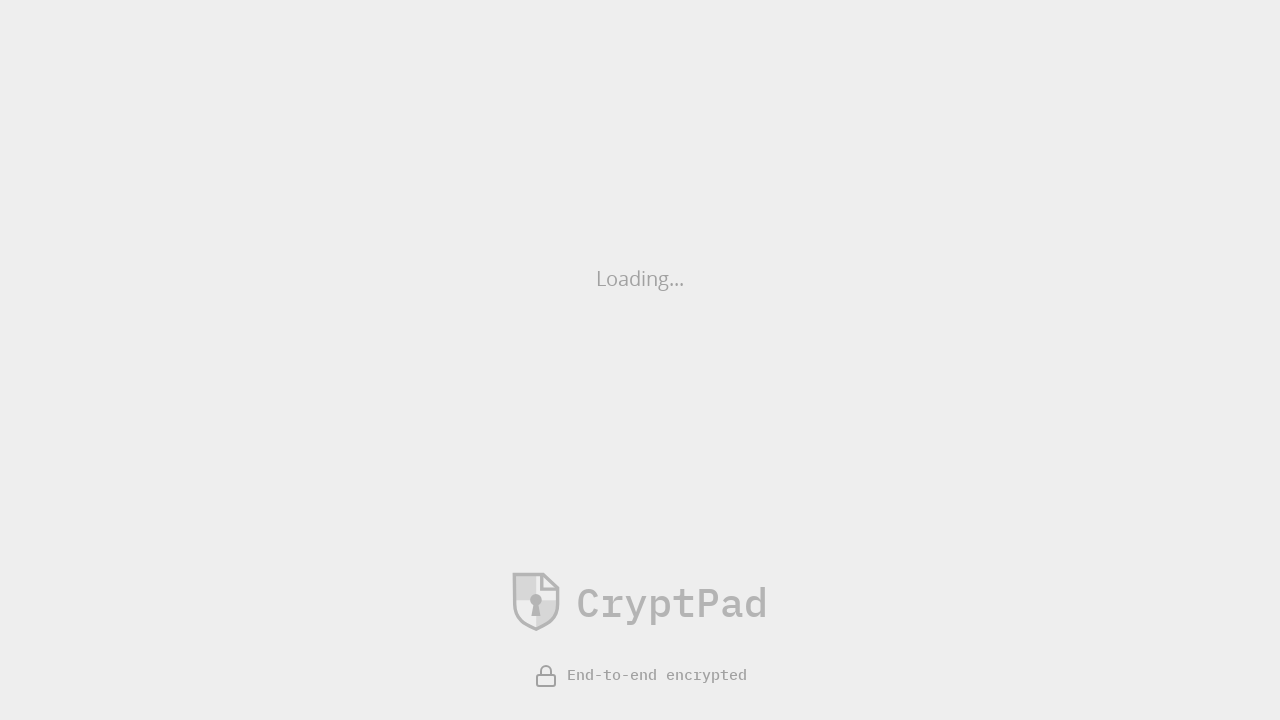

Navigated to CryptPad home page
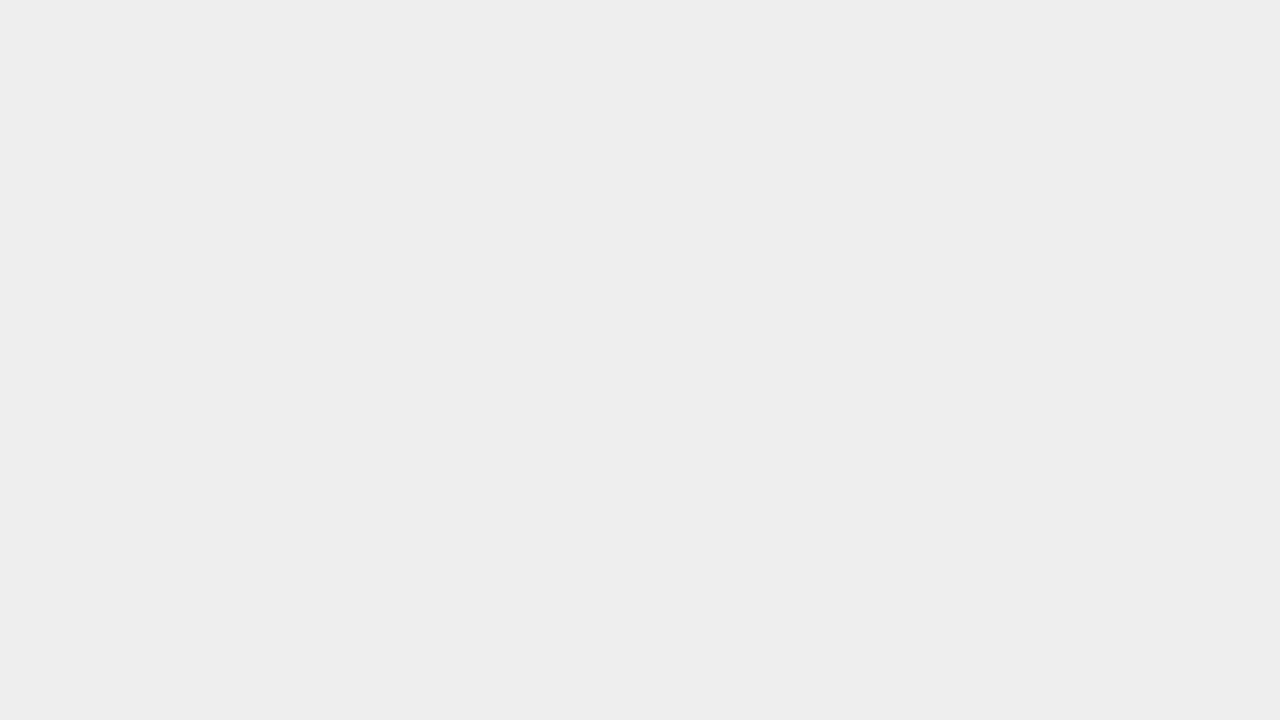

Documentation link became available
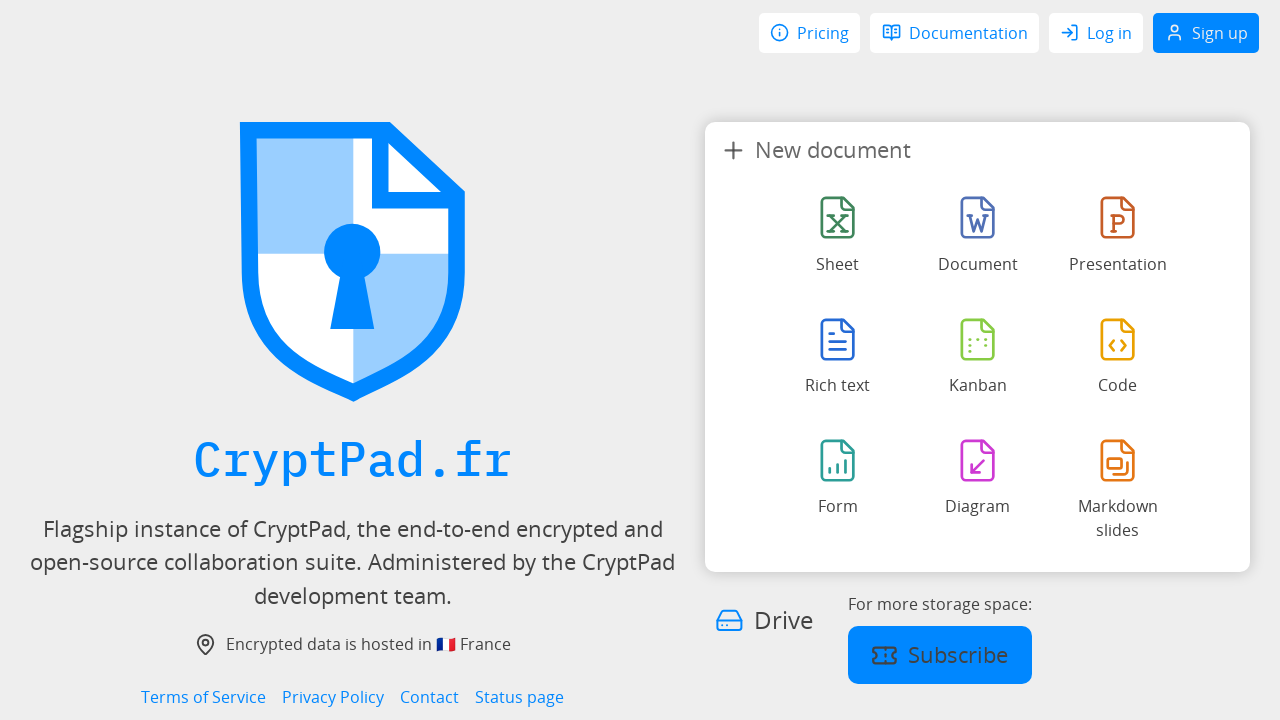

Clicked on Documentation link at (955, 33) on internal:role=link[name="Documentation"i]
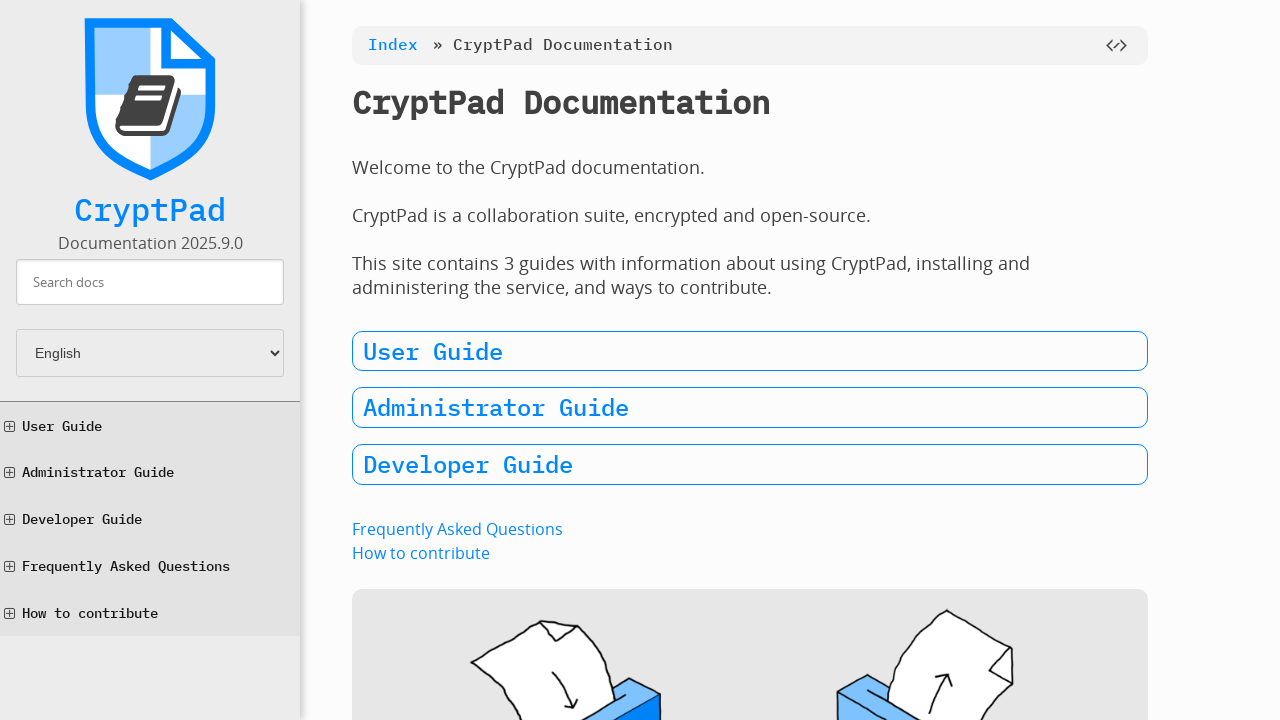

Successfully navigated to documentation page at https://docs.cryptpad.org/en/
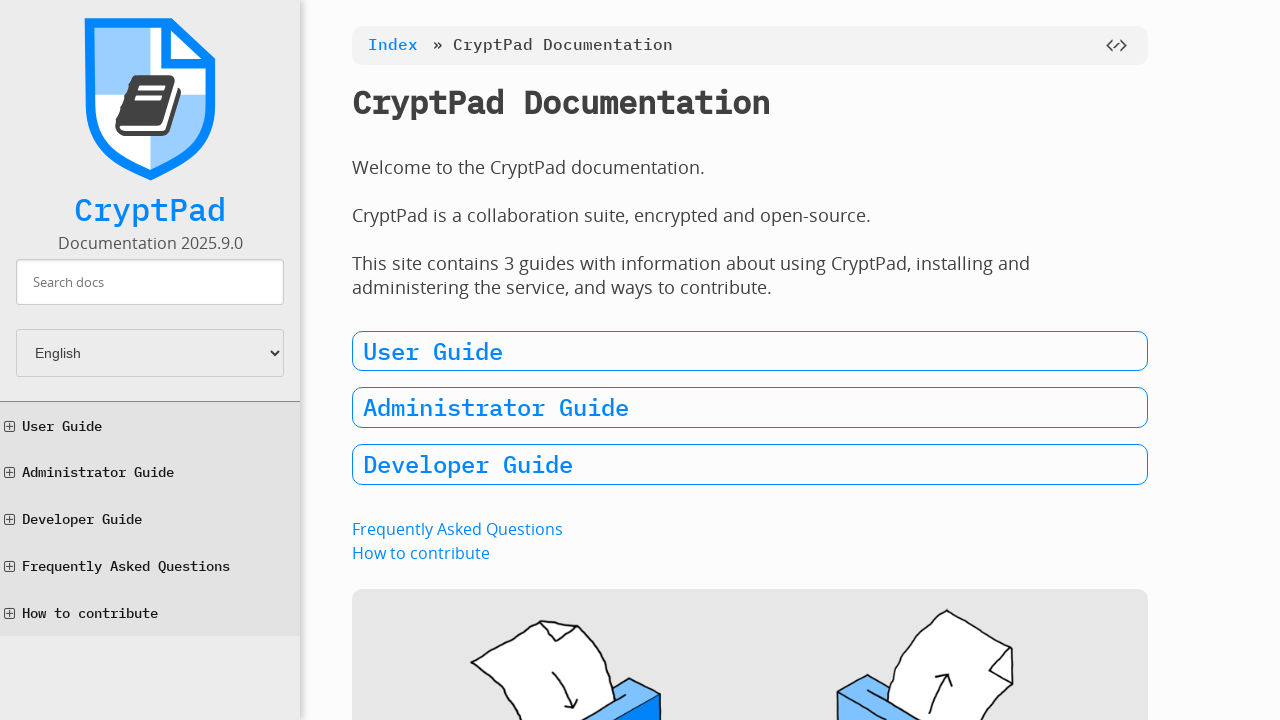

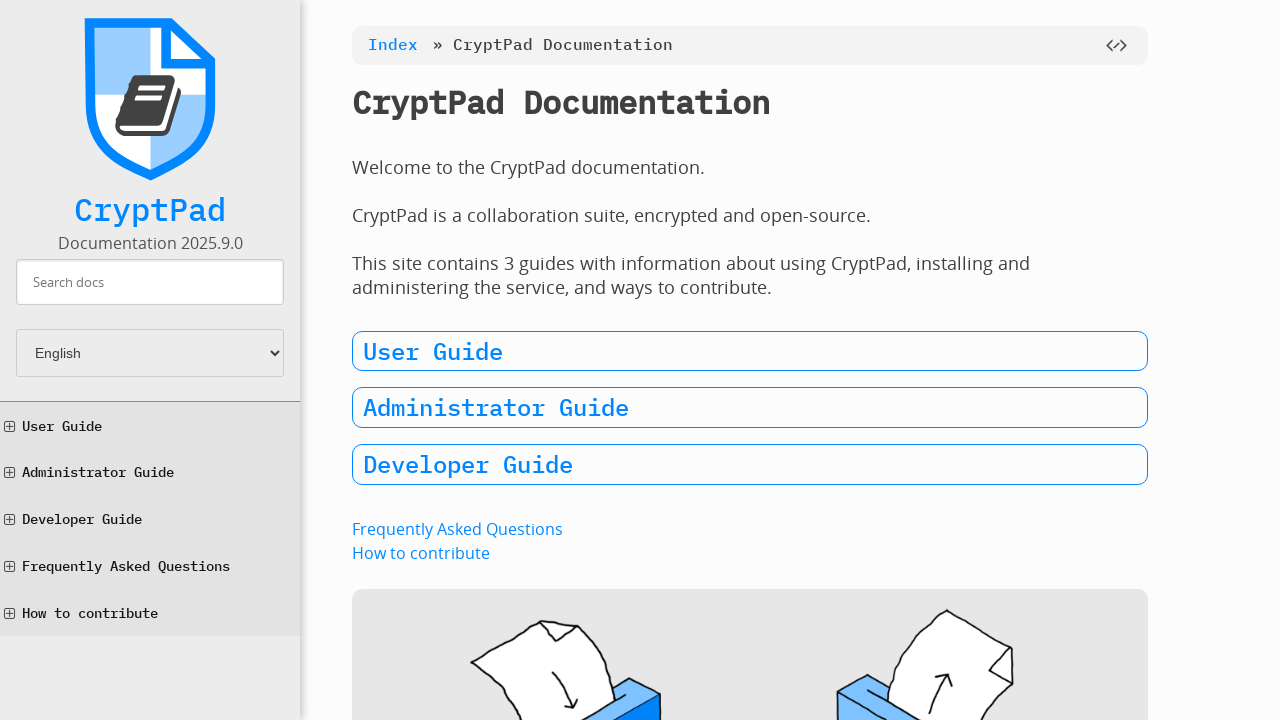